Tests window handling functionality by clicking a link that opens a new window, then switching back to the original window and verifying the heading text

Starting URL: https://the-internet.herokuapp.com/windows

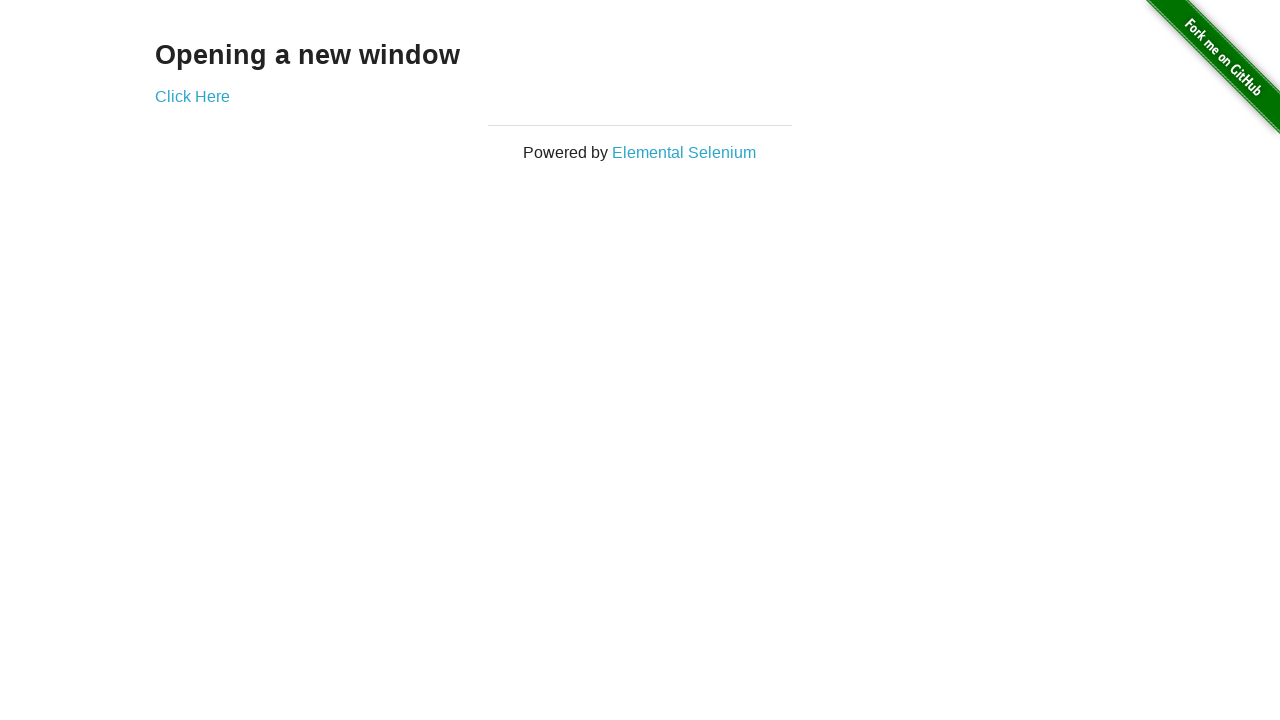

Clicked 'Click Here' link to open new window at (192, 96) on xpath=//a[normalize-space()='Click Here']
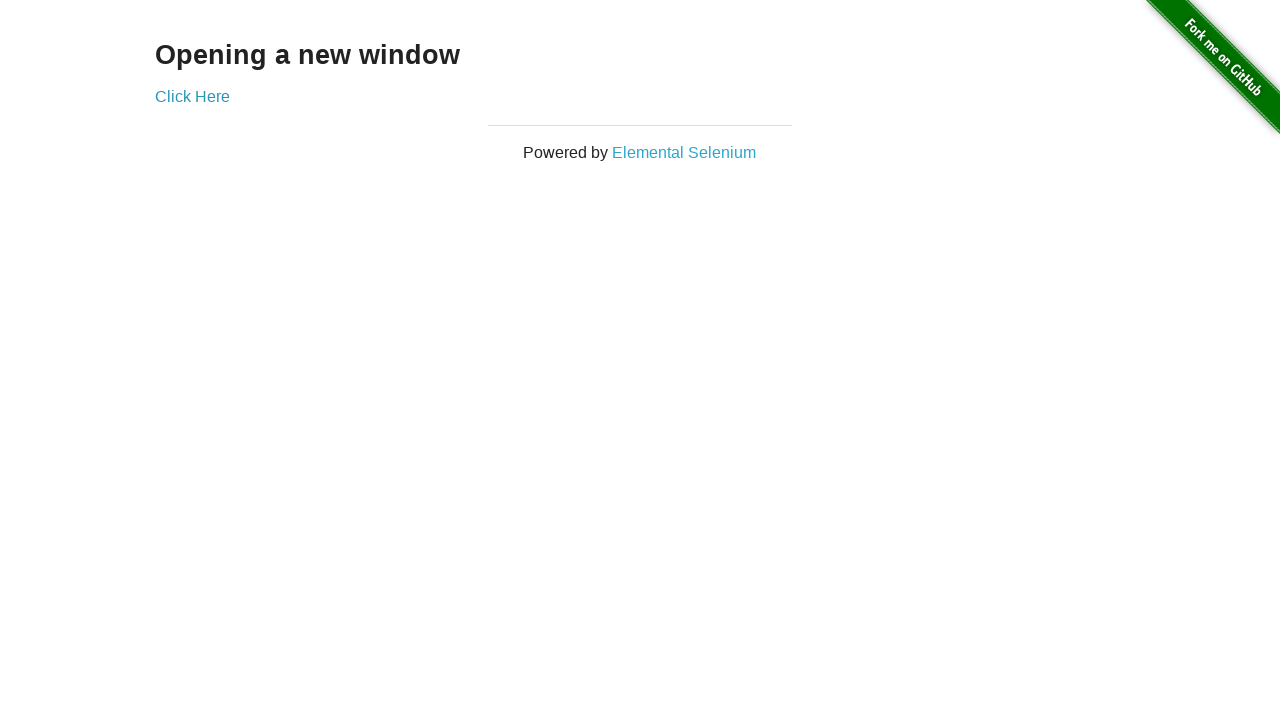

Waited for new window to open
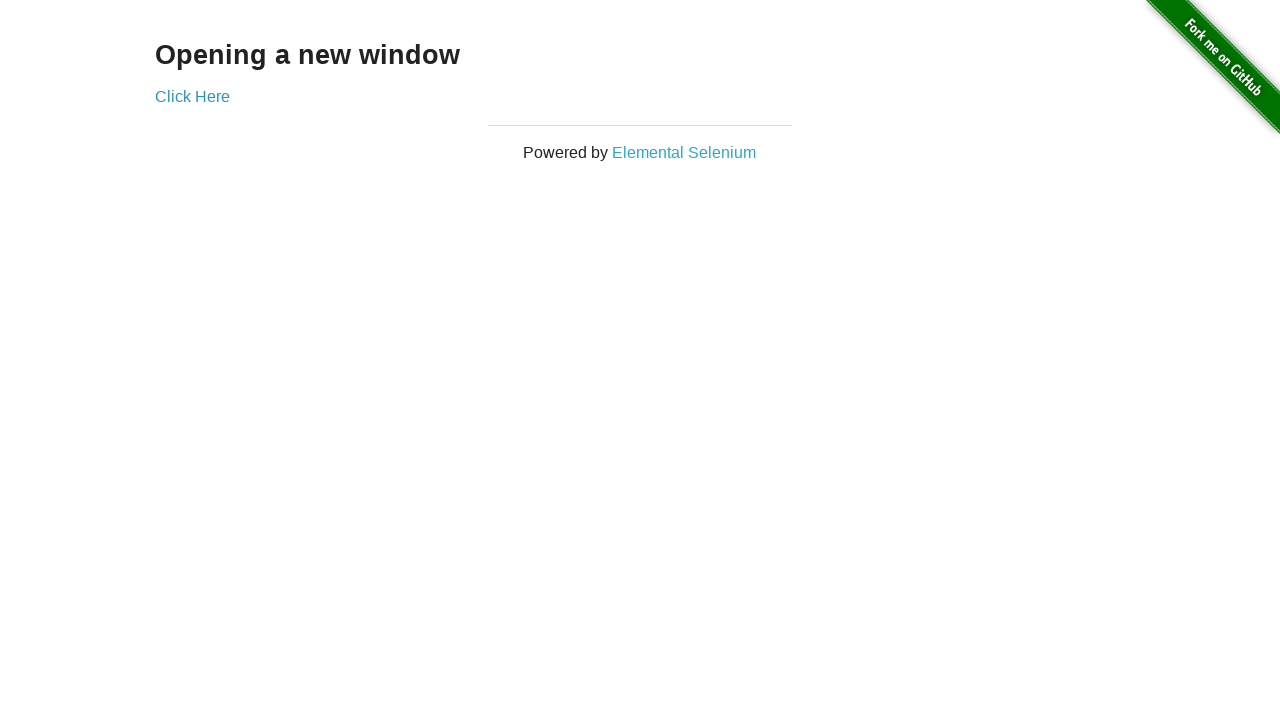

Retrieved all pages in context
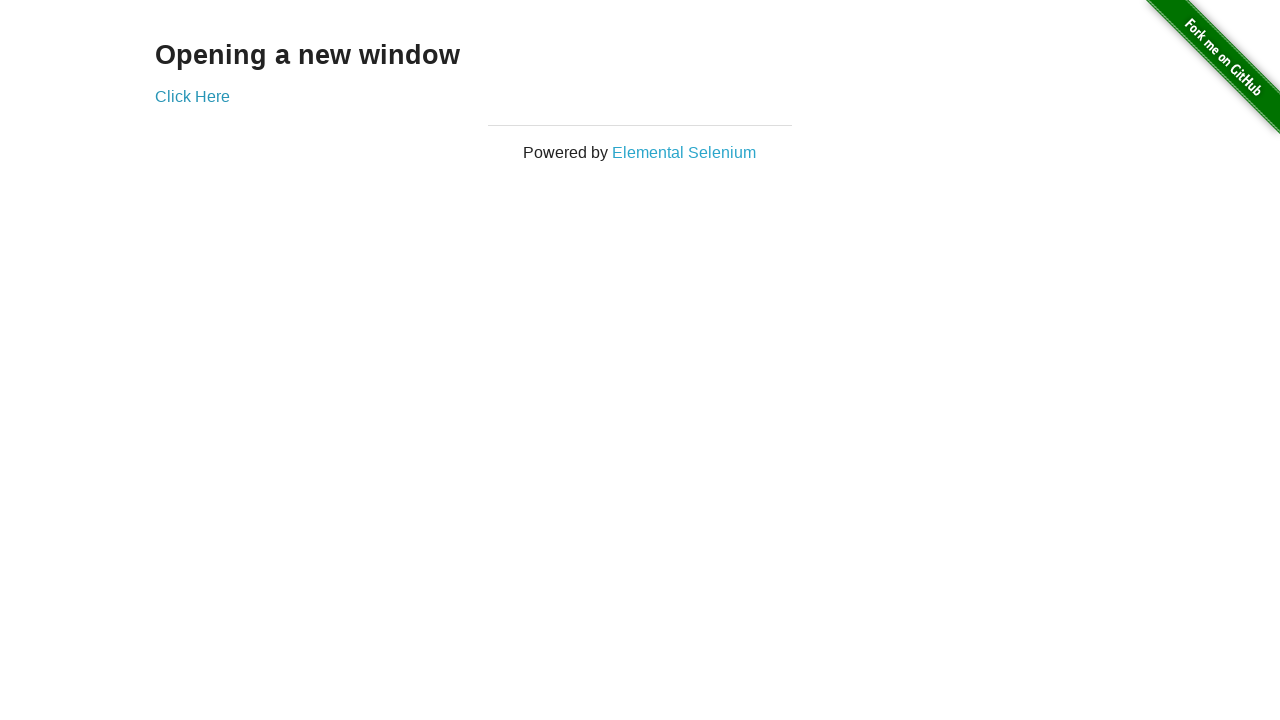

Switched to original window
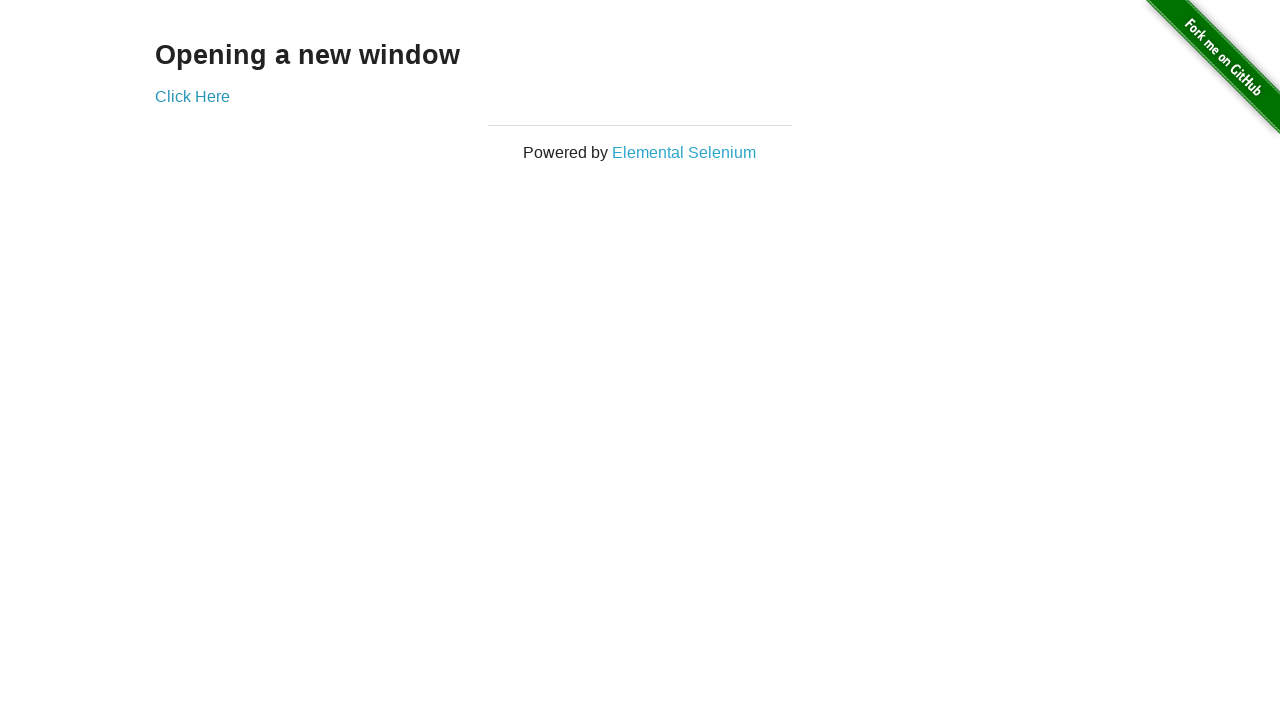

Waited for h3 heading to load on original page
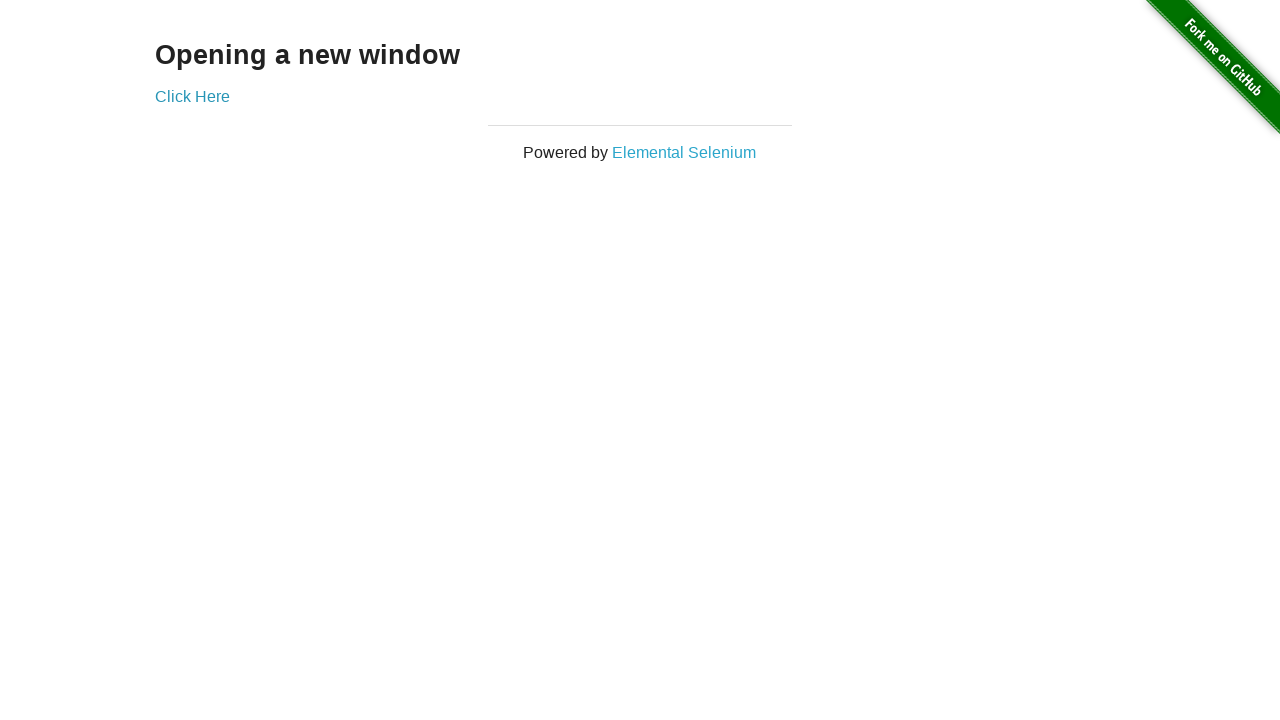

Retrieved heading text: 'Opening a new window'
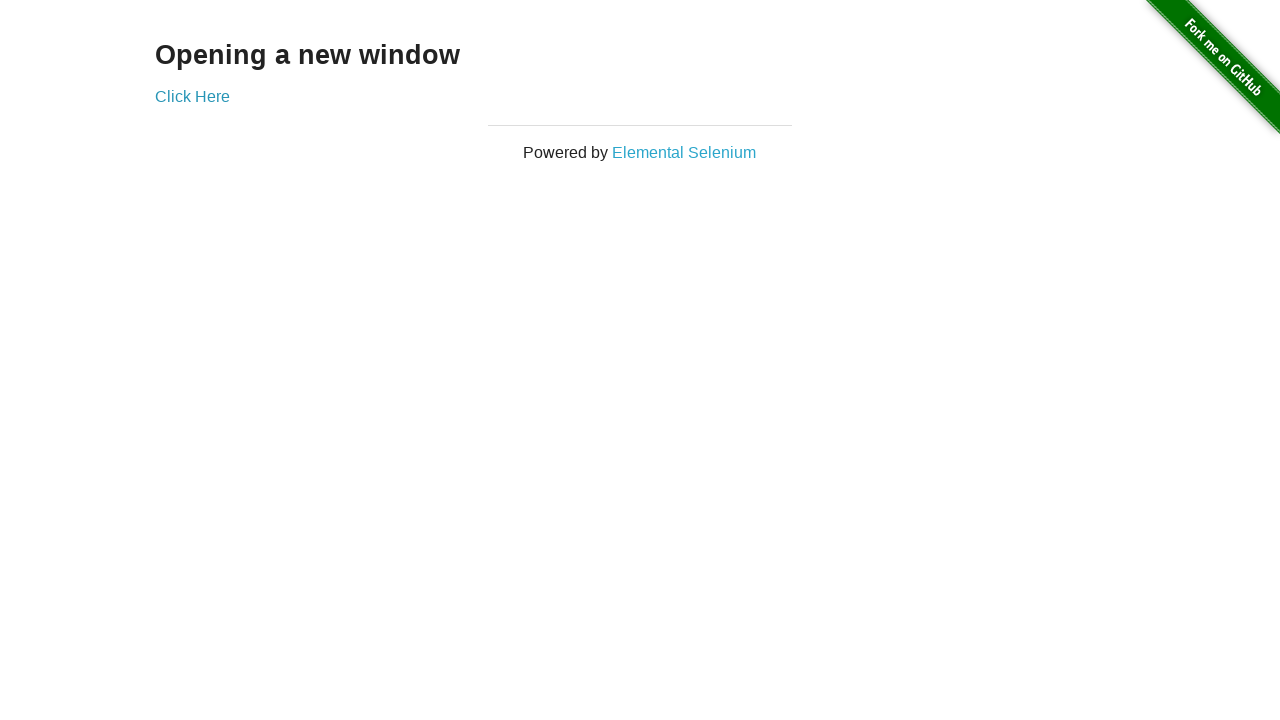

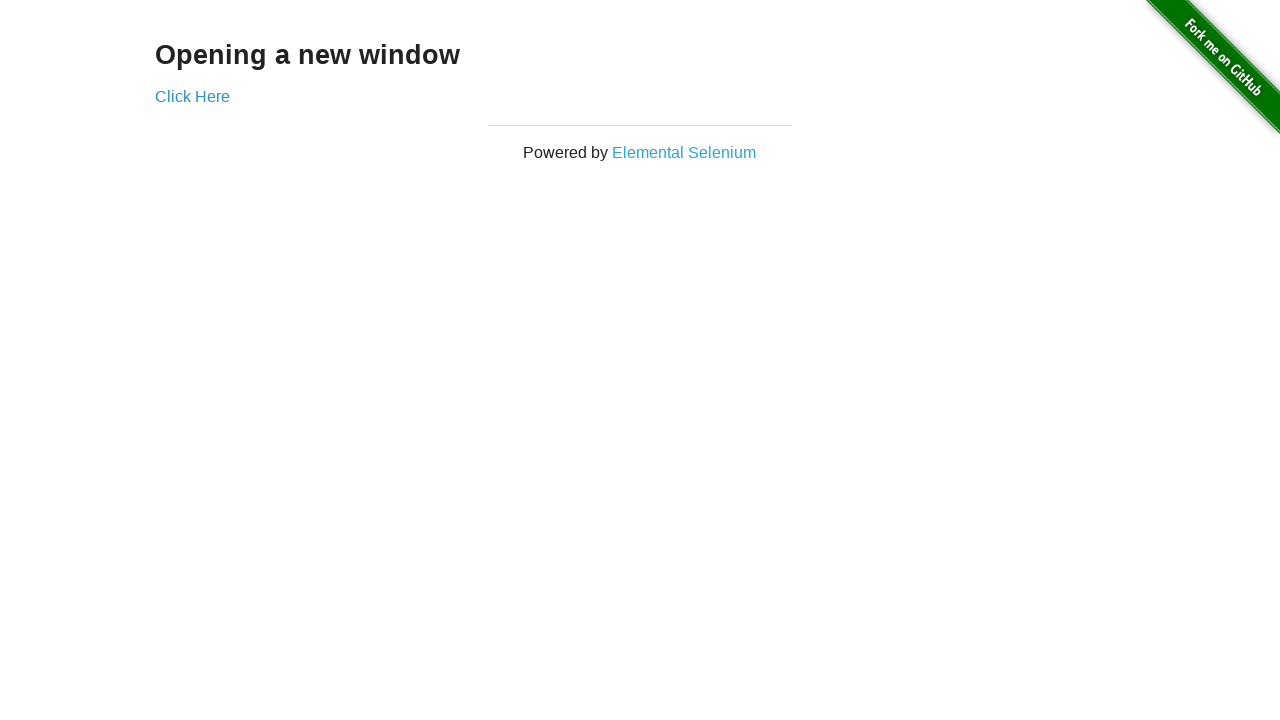